Tests that clicking Clear completed removes all completed items from the list

Starting URL: https://demo.playwright.dev/todomvc

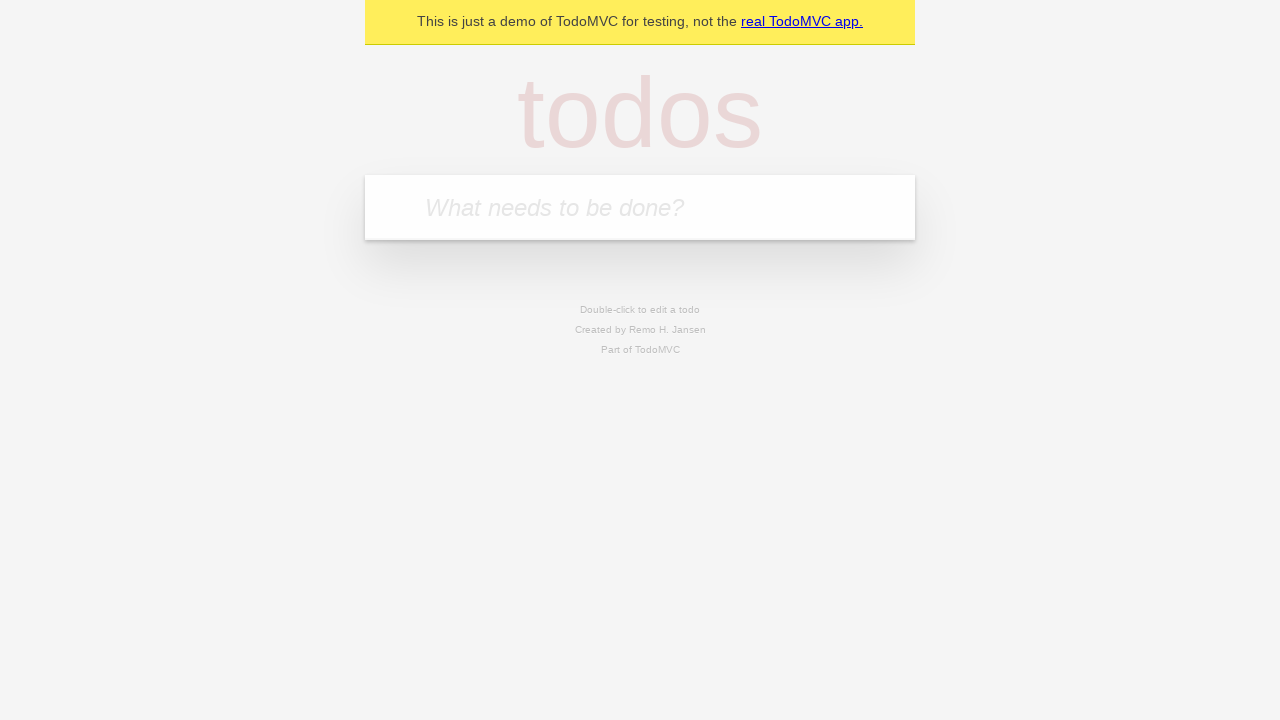

Filled todo input with 'buy some cheese' on internal:attr=[placeholder="What needs to be done?"i]
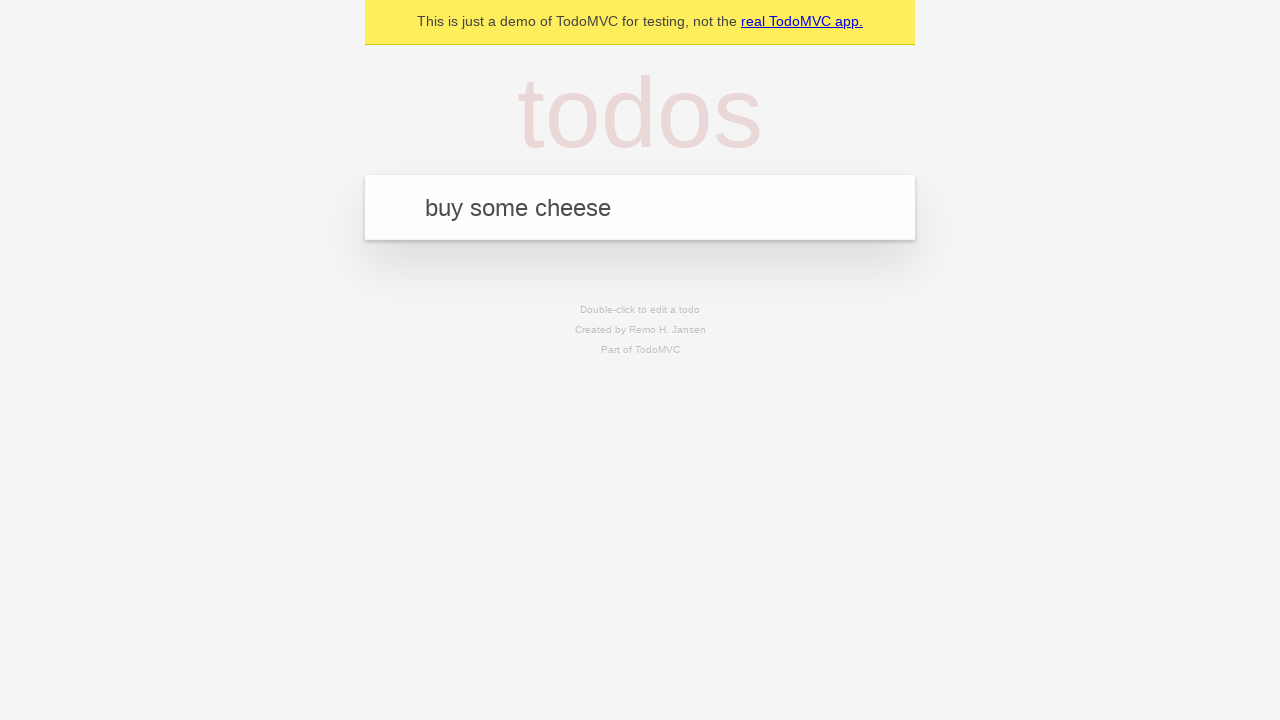

Pressed Enter to add first todo on internal:attr=[placeholder="What needs to be done?"i]
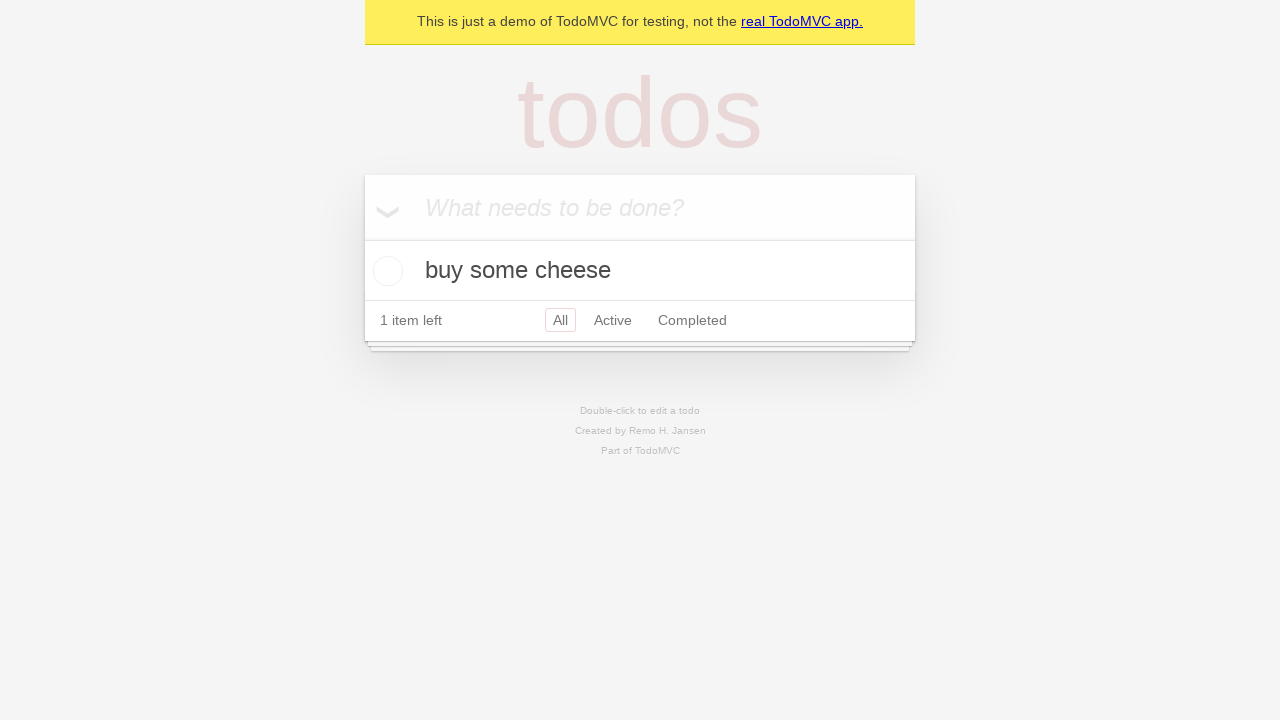

Filled todo input with 'feed the cat' on internal:attr=[placeholder="What needs to be done?"i]
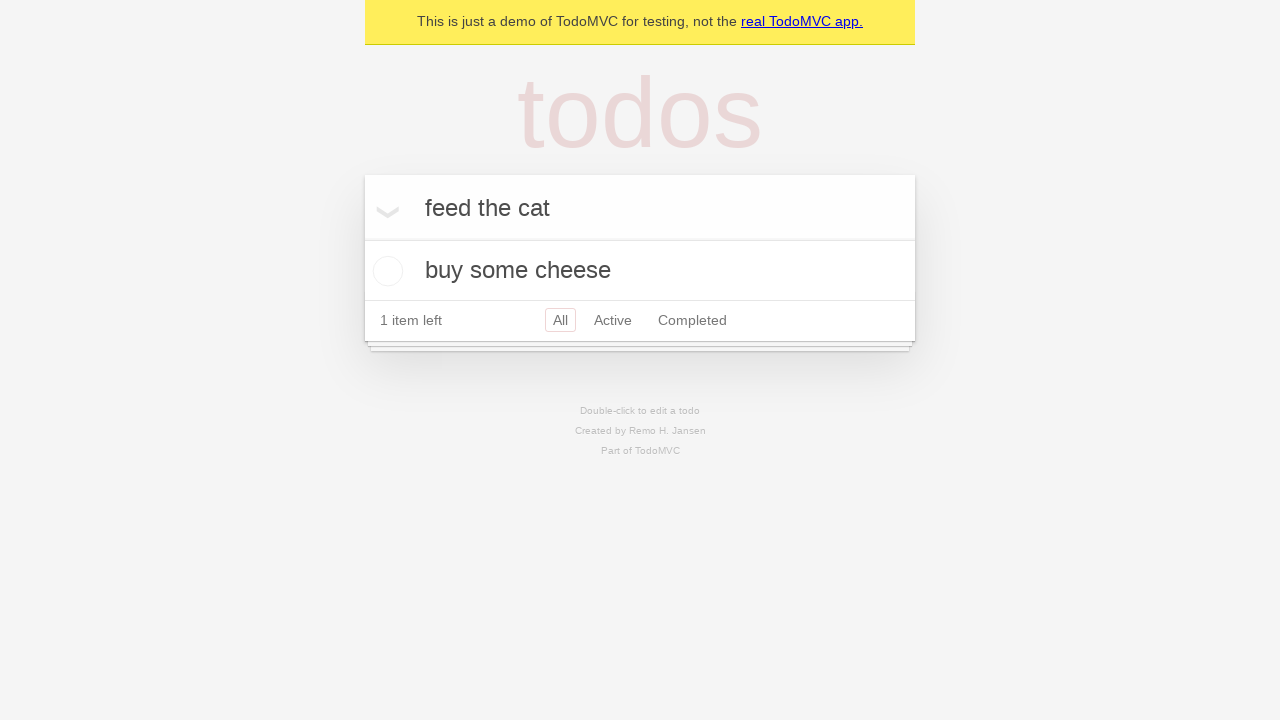

Pressed Enter to add second todo on internal:attr=[placeholder="What needs to be done?"i]
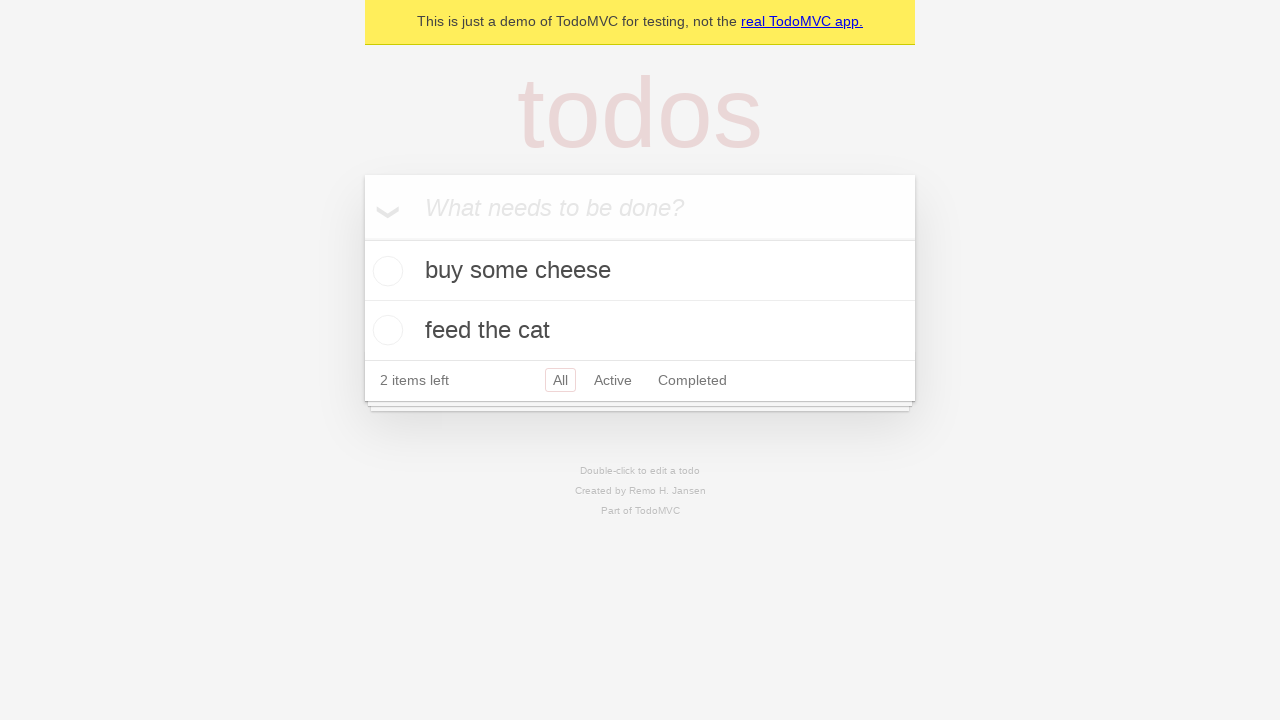

Filled todo input with 'book a doctors appointment' on internal:attr=[placeholder="What needs to be done?"i]
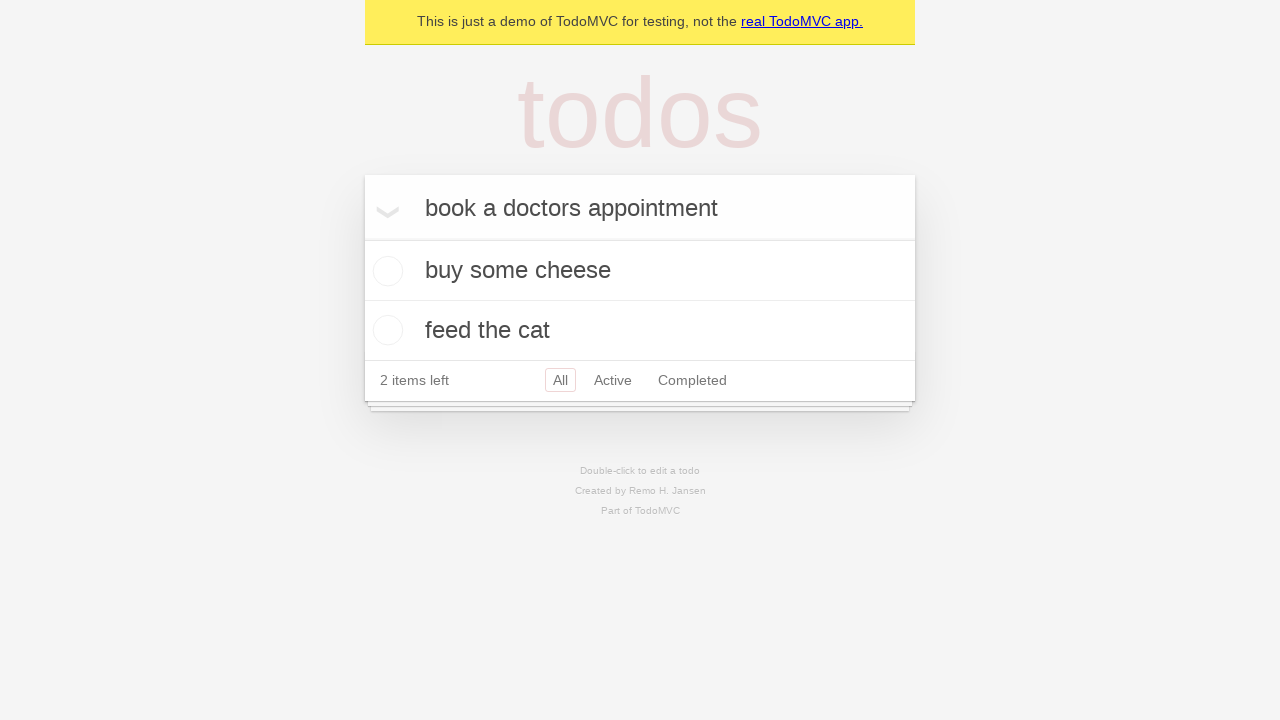

Pressed Enter to add third todo on internal:attr=[placeholder="What needs to be done?"i]
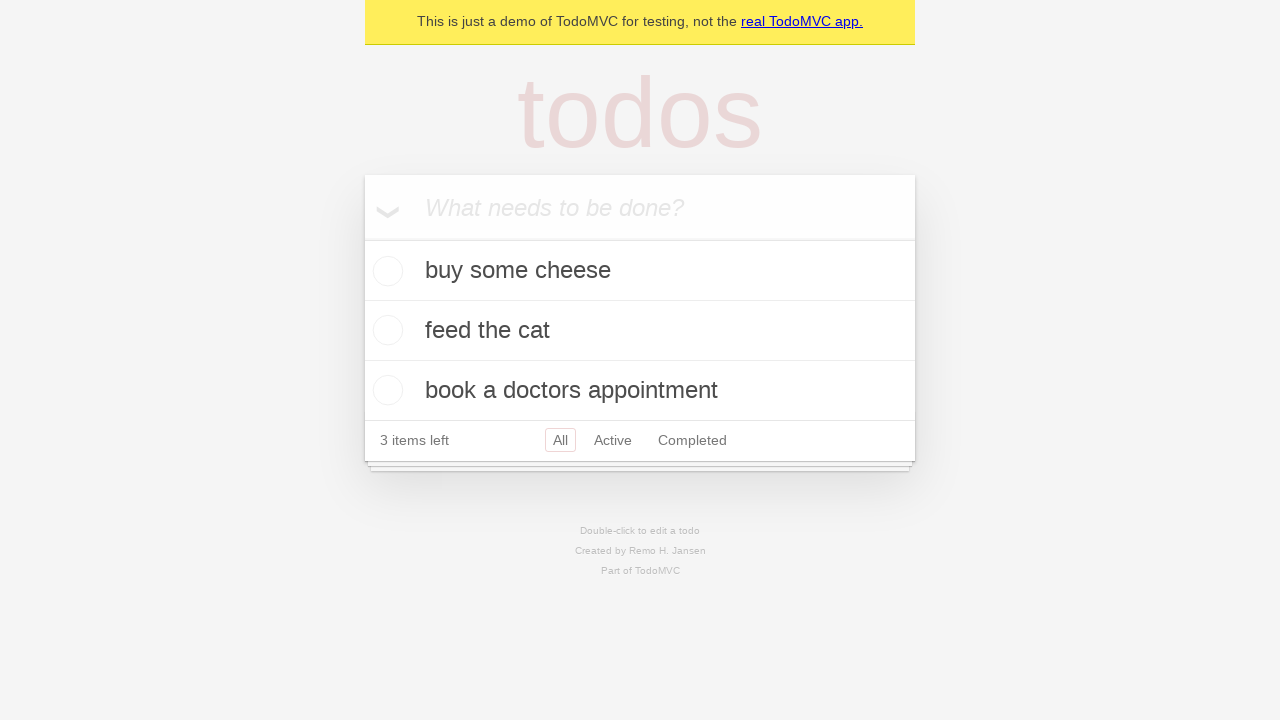

Checked the second todo item as completed at (385, 330) on [data-testid='todo-item'] >> nth=1 >> internal:role=checkbox
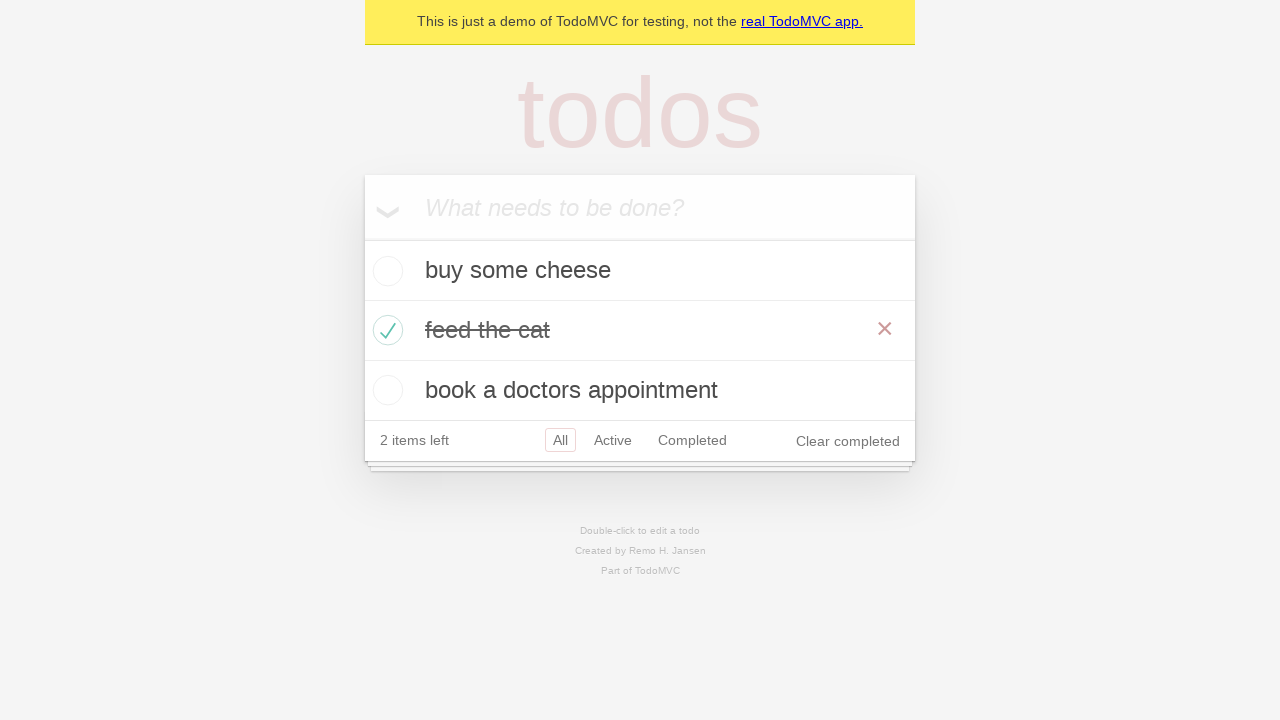

Clicked 'Clear completed' button to remove completed items at (848, 441) on internal:role=button[name="Clear completed"i]
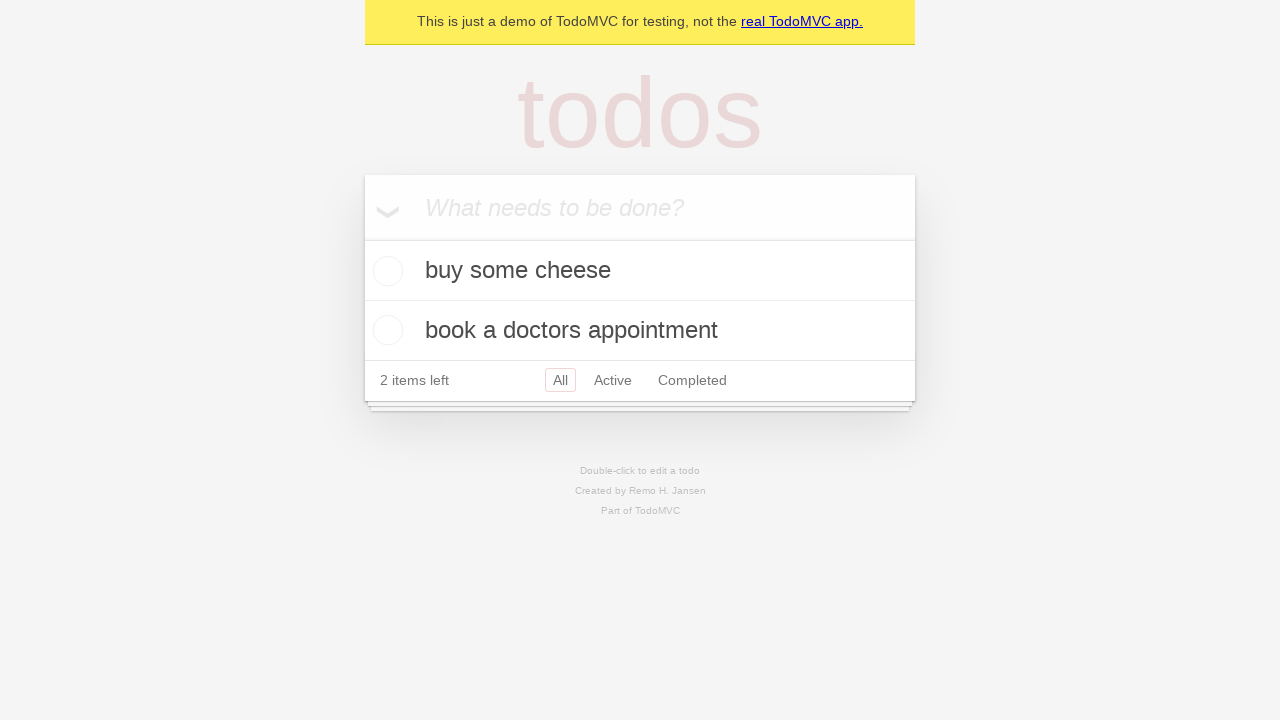

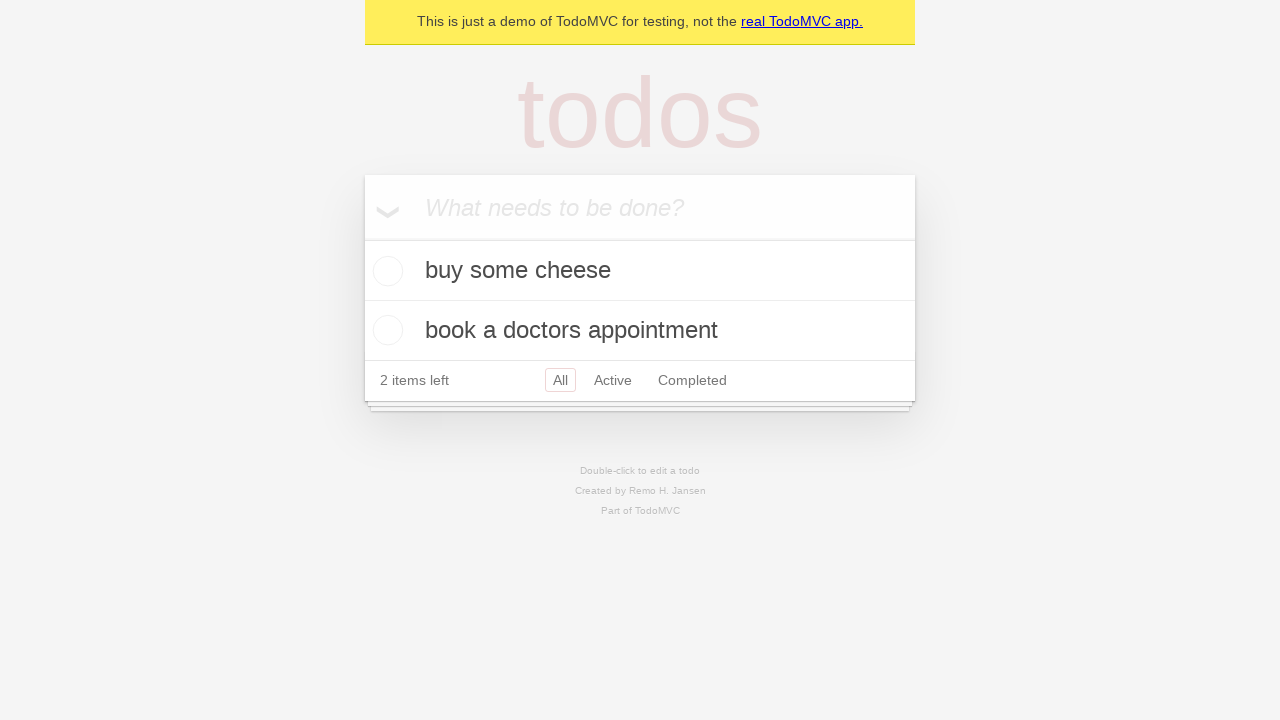